Tests navigation to the Test Cases page by clicking the Test Cases button and verifying the page loads successfully.

Starting URL: http://automationexercise.com

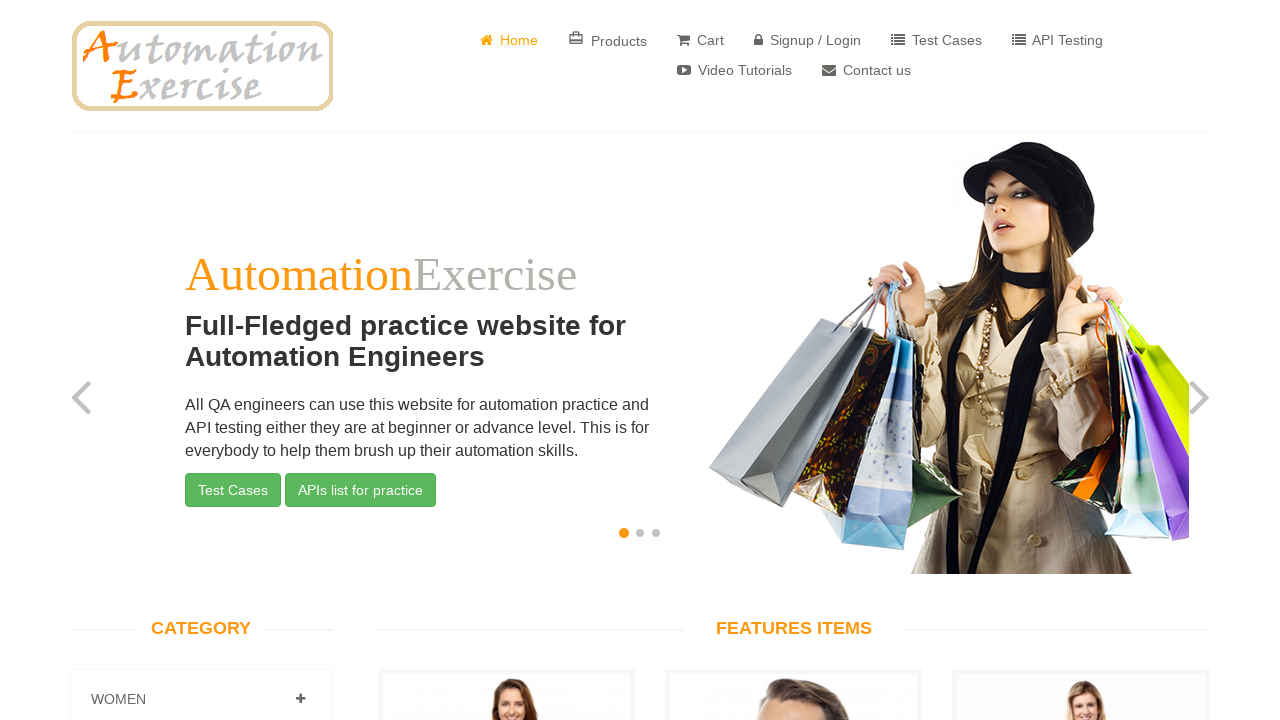

Home page loaded and body element is visible
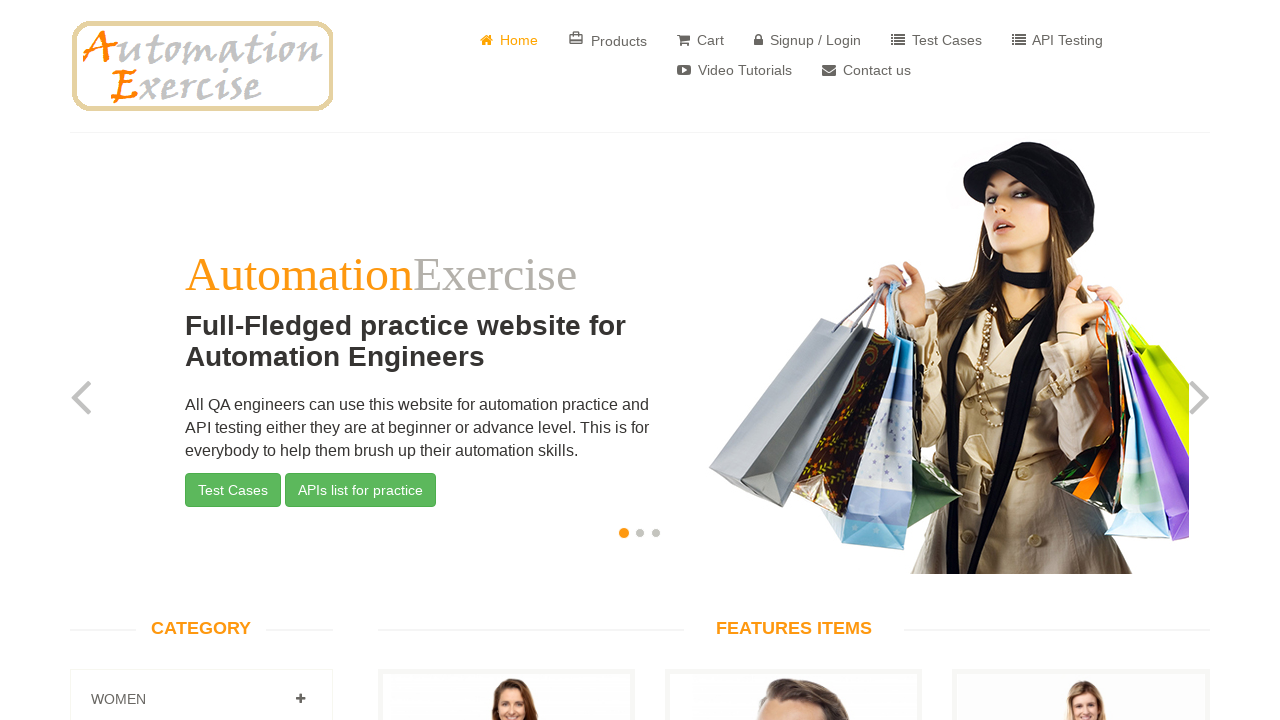

Clicked on Test Cases button at (936, 40) on a[href='/test_cases']
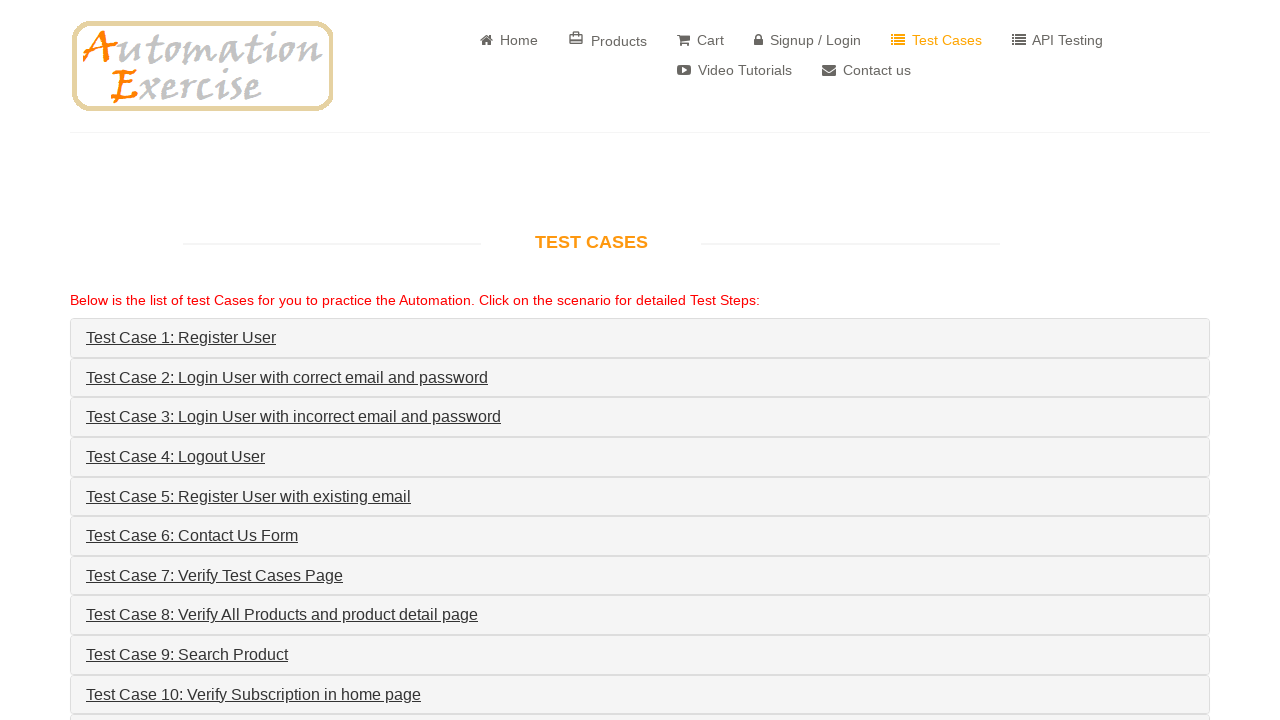

Navigation to Test Cases page completed
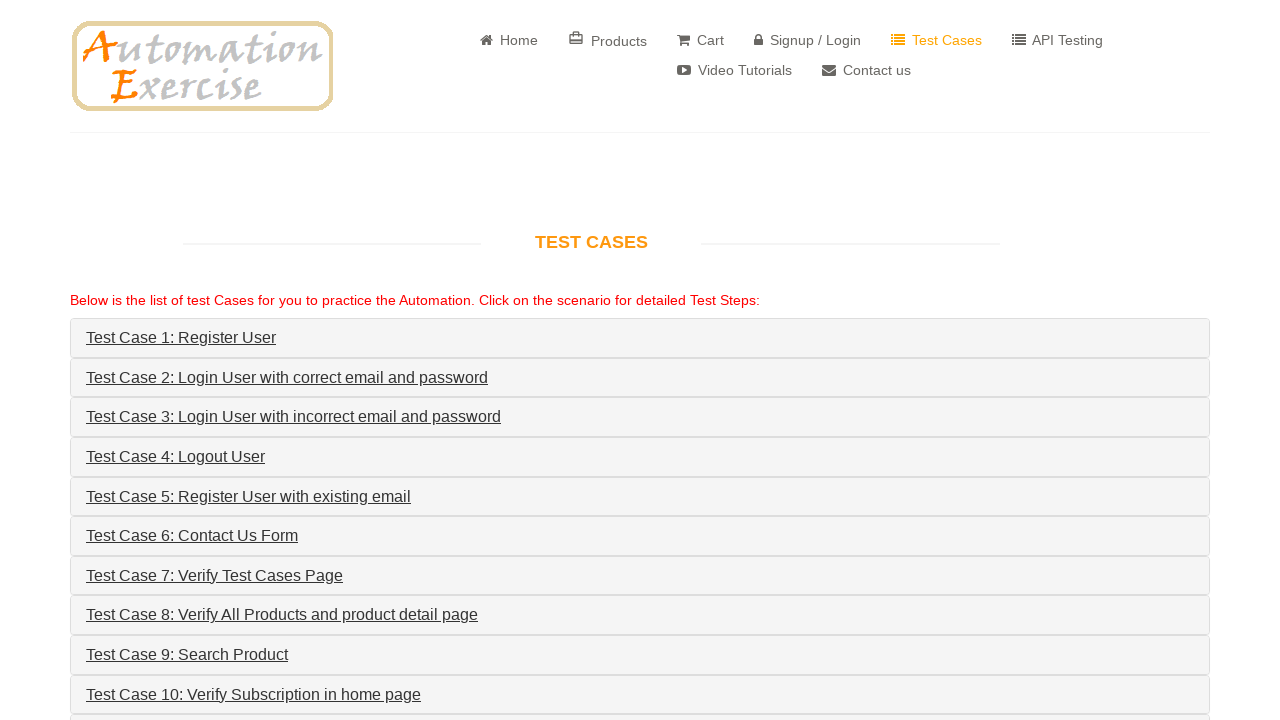

Test Cases page header is visible
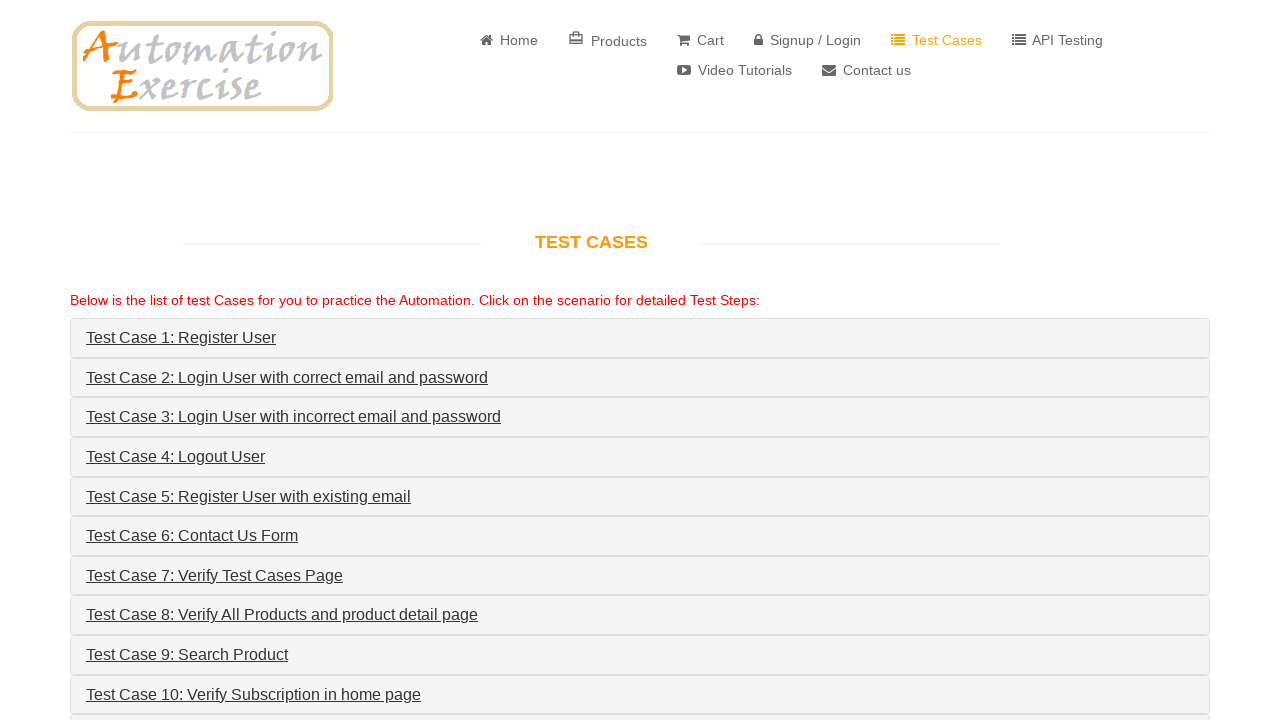

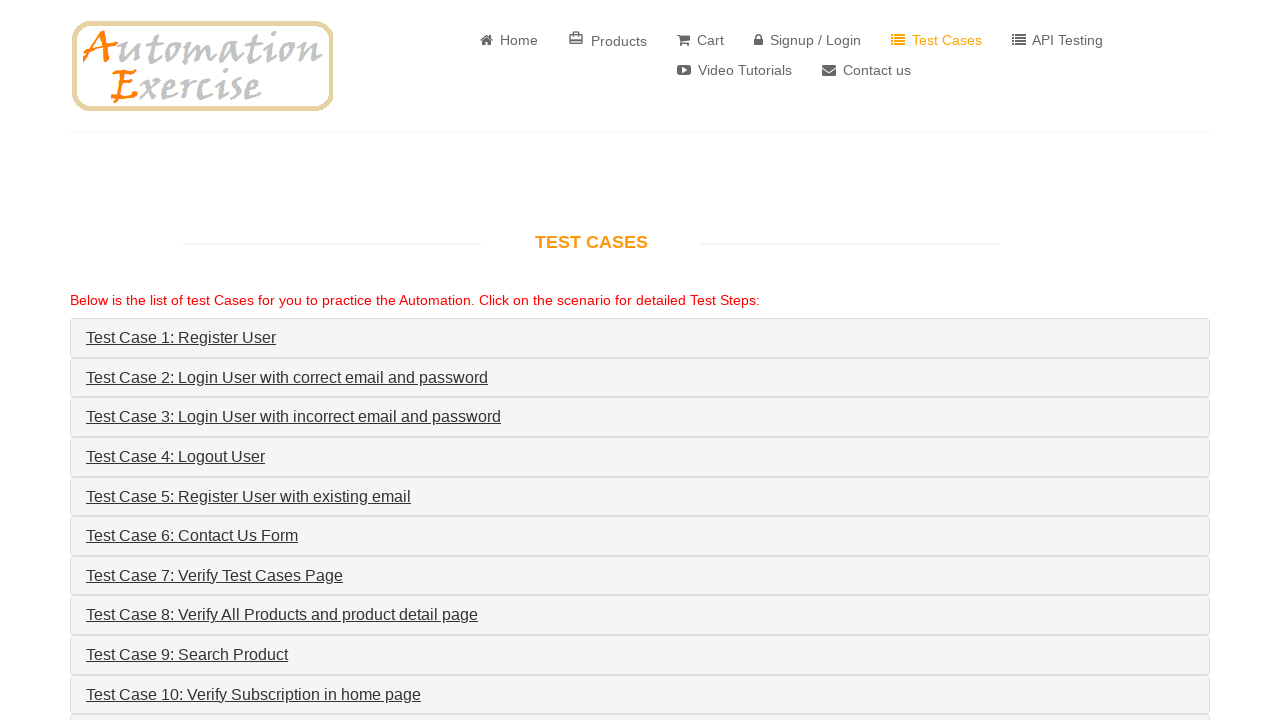